Navigates to the Simplilearn homepage and verifies the page loads successfully

Starting URL: https://www.simplilearn.com/

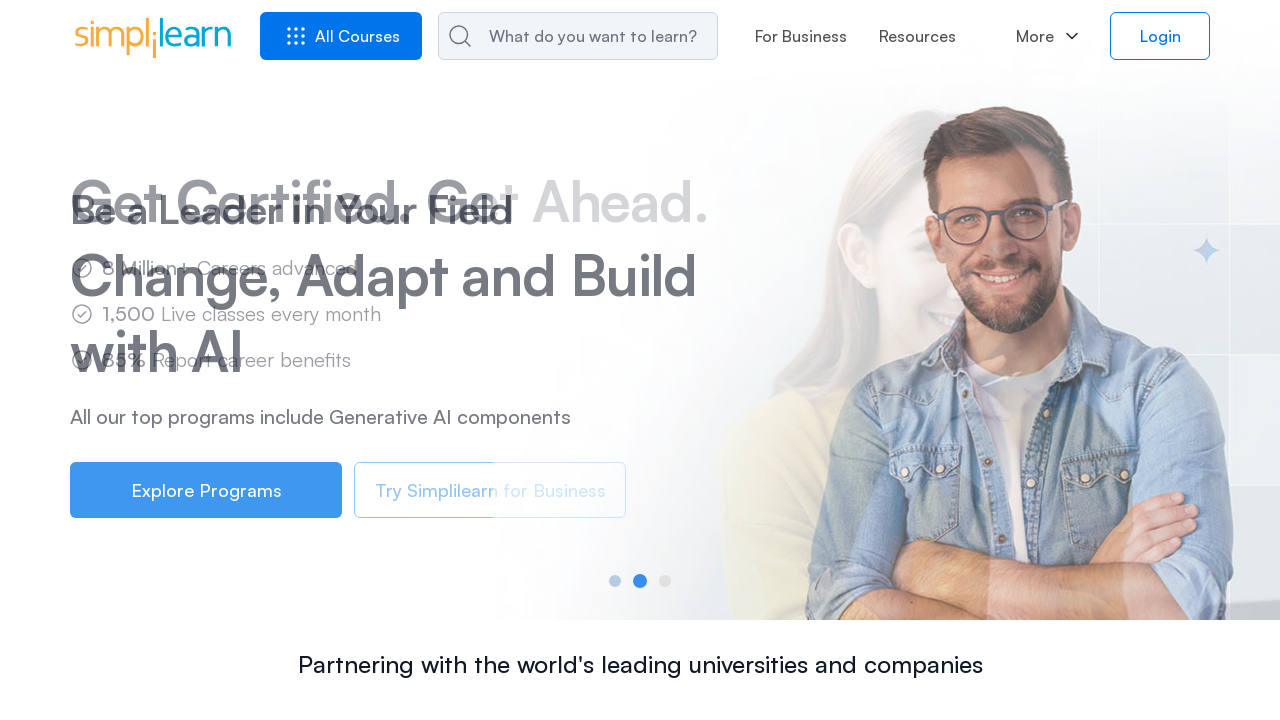

Waited for page DOM to fully load
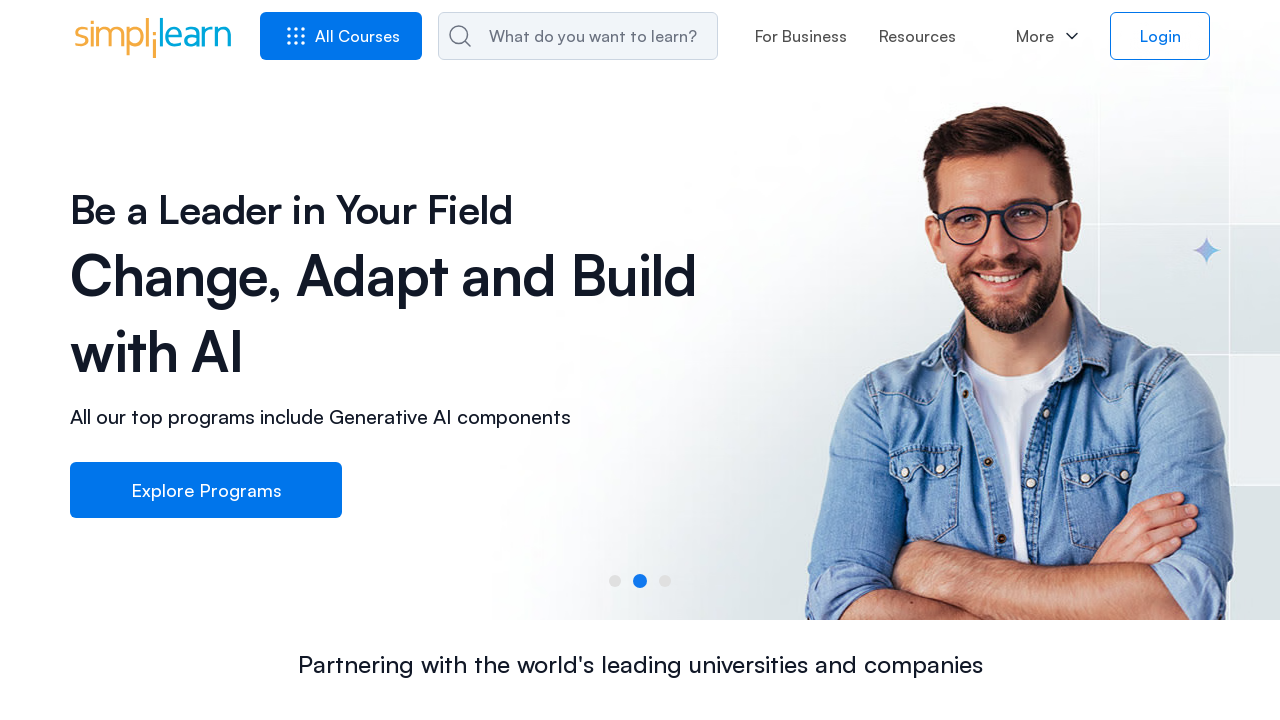

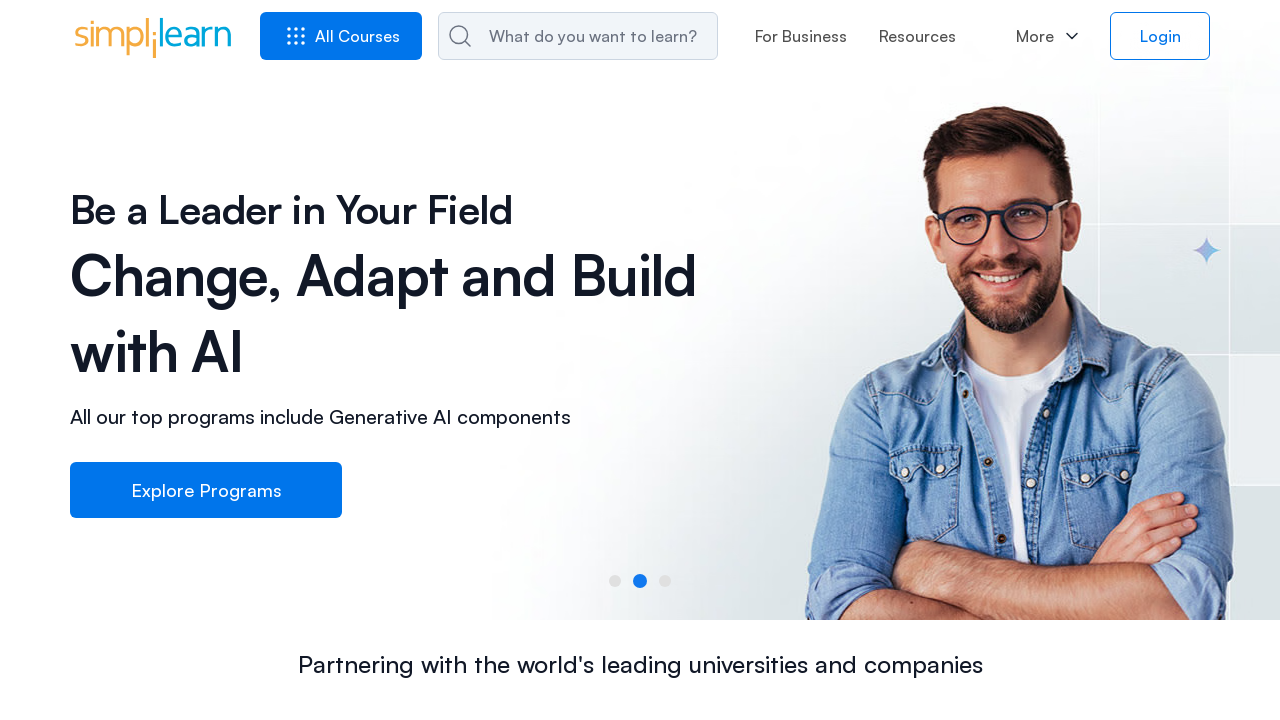